Tests dynamic loading by clicking the Start button and waiting for "Hello World!" message to appear

Starting URL: https://the-internet.herokuapp.com/dynamic_loading/1

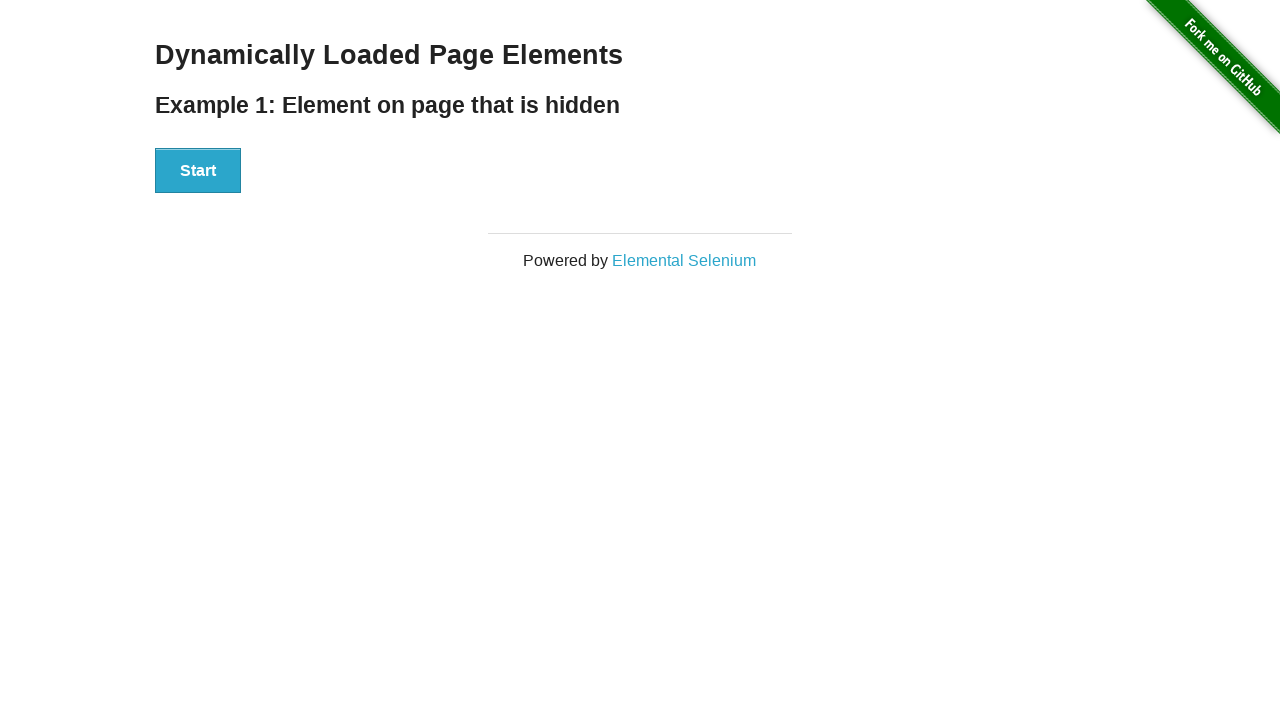

Clicked the Start button at (198, 171) on div#start button
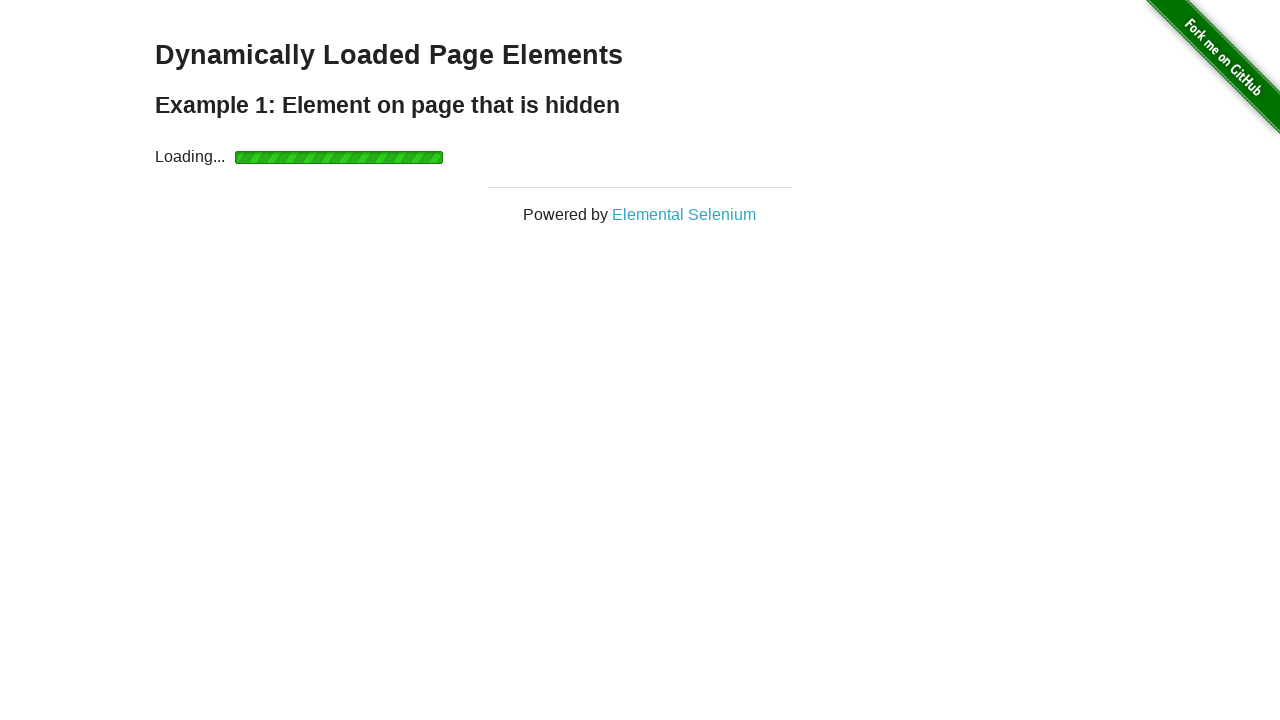

Waited for 'Hello World!' message to appear
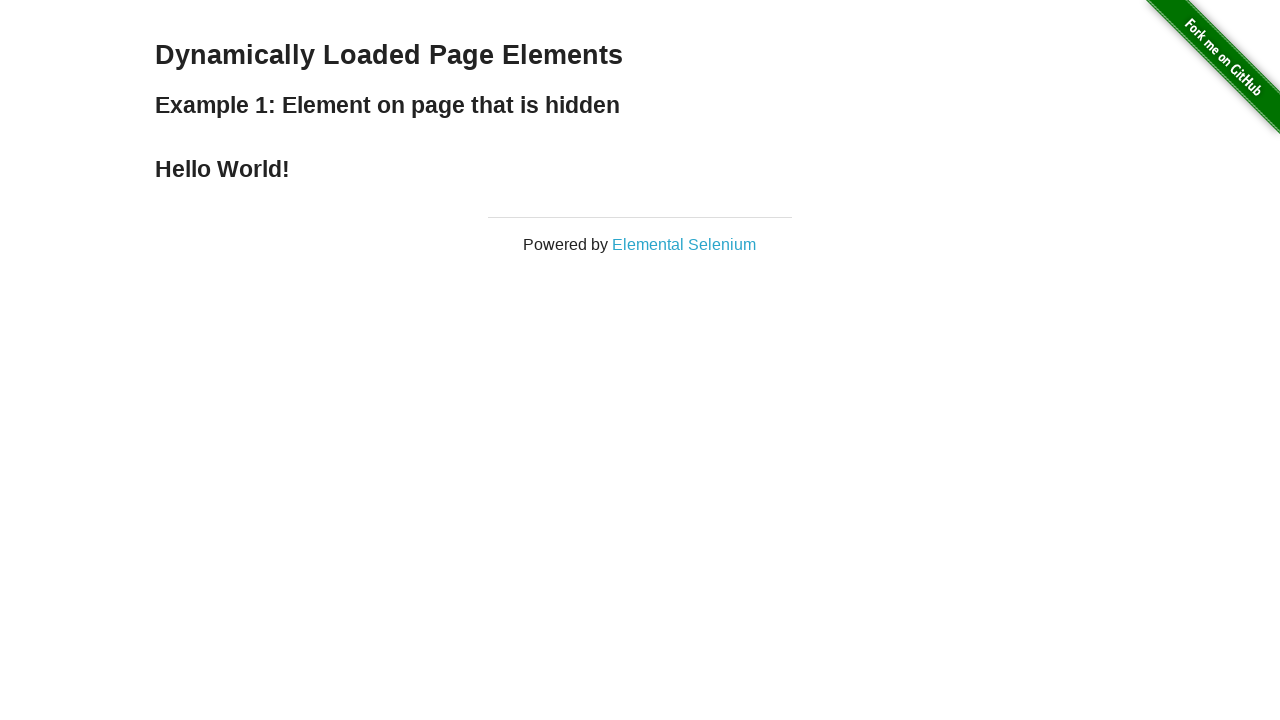

Located the message element
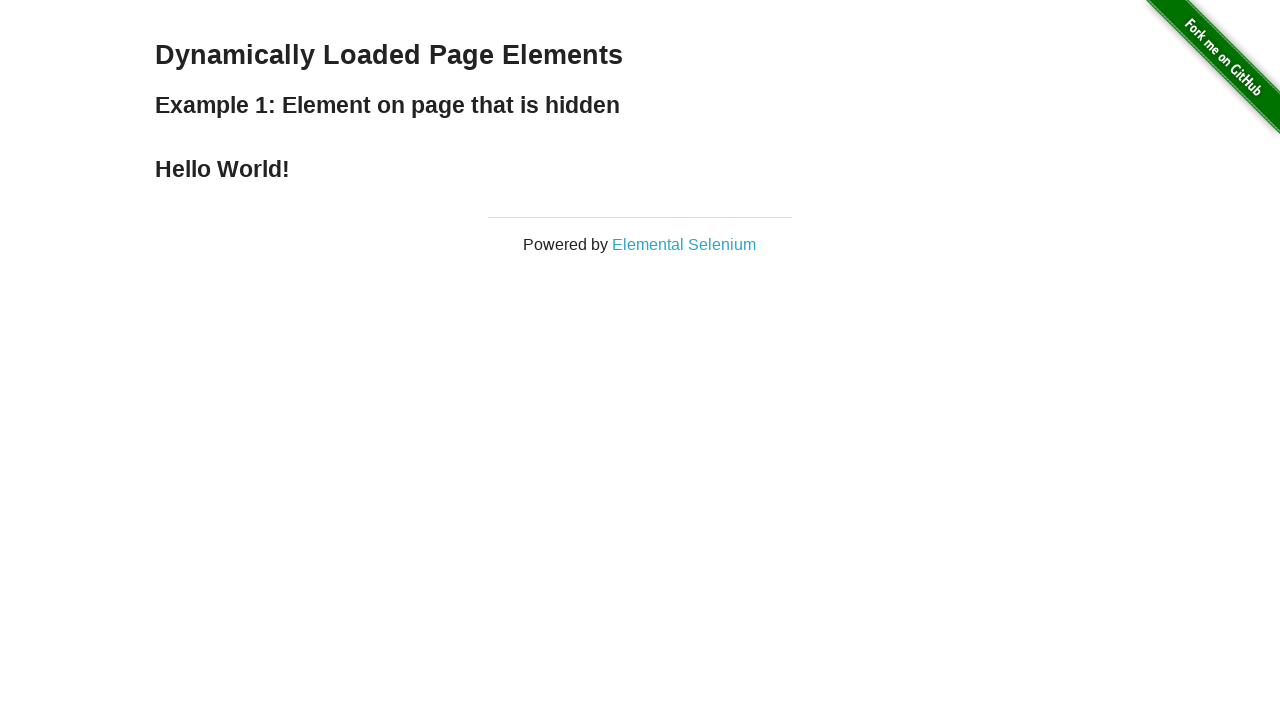

Verified that message contains 'Hello World!'
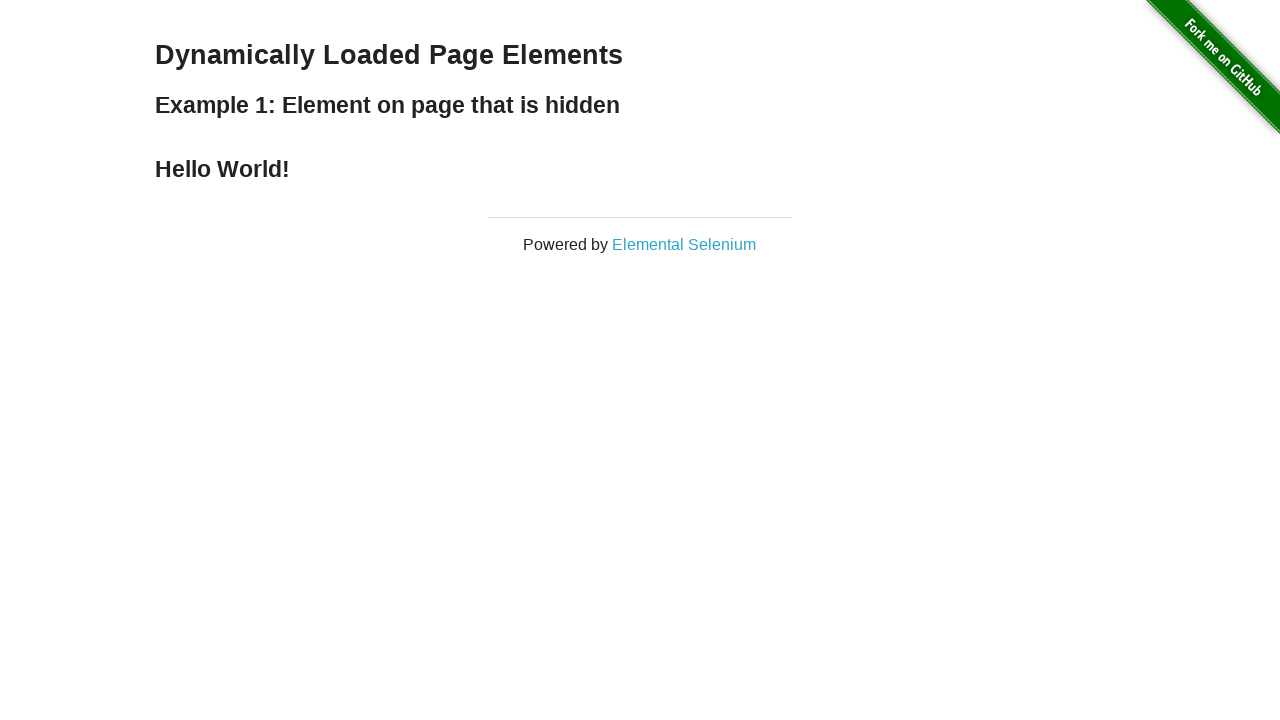

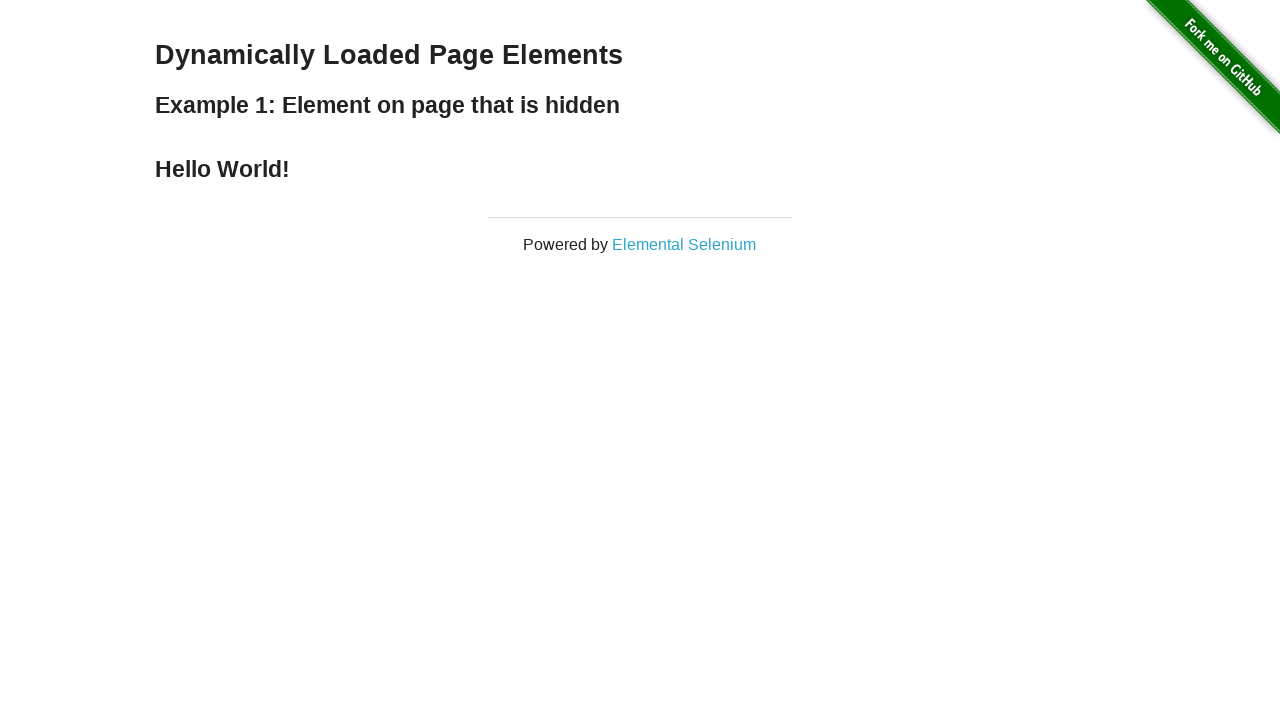